Navigates to the Care Supreme insurance product page and sets the browser to fullscreen mode

Starting URL: https://www.careinsurance.com/product/care-supreme

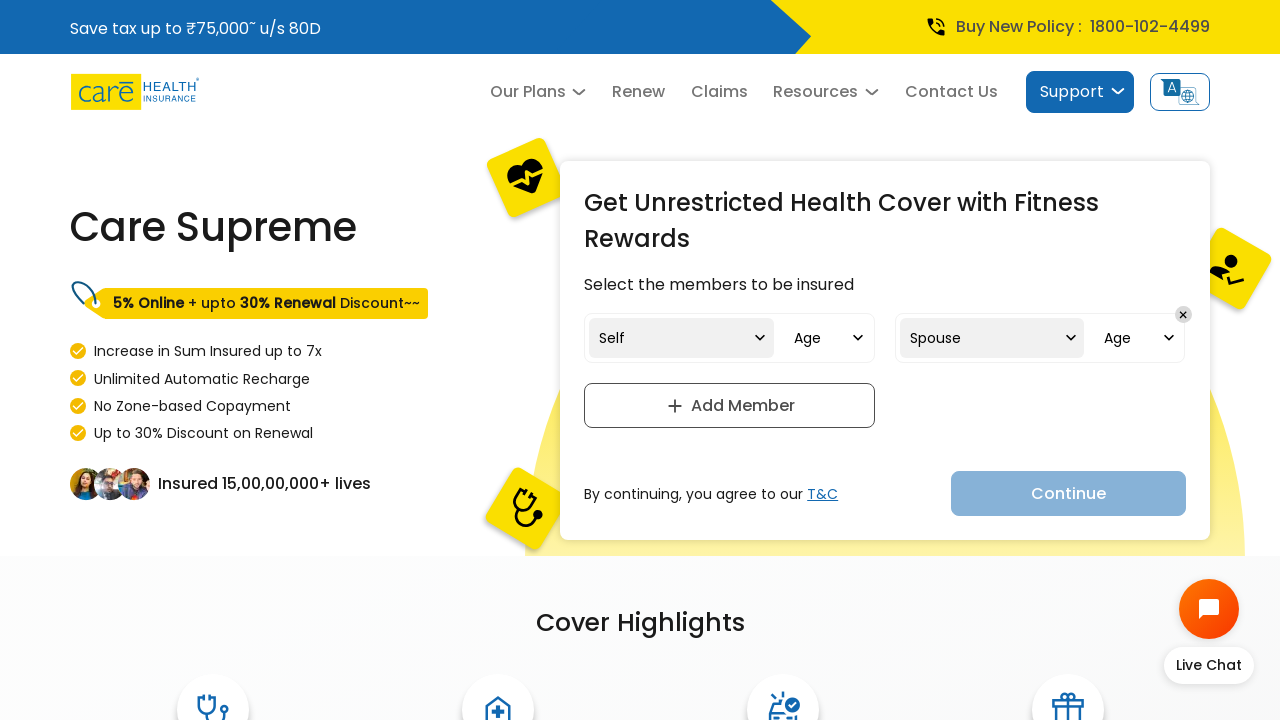

Navigated to Care Supreme insurance product page
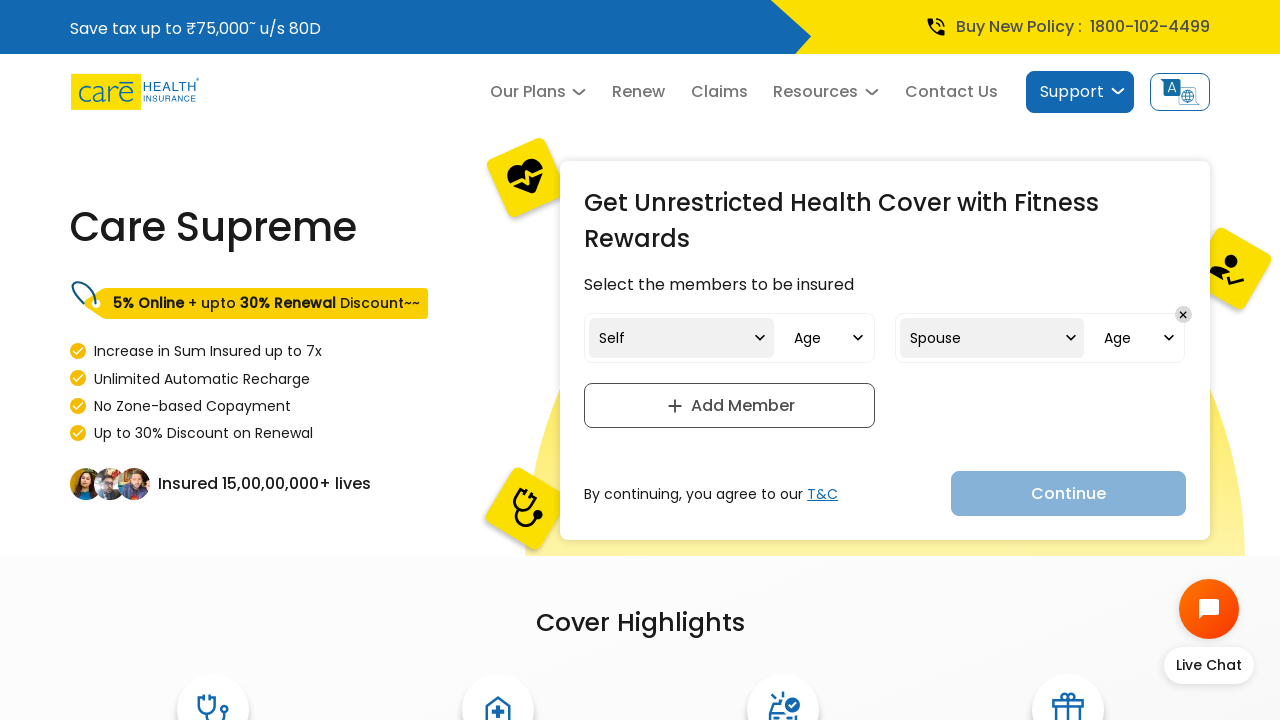

Set browser viewport to fullscreen mode (1920x1080)
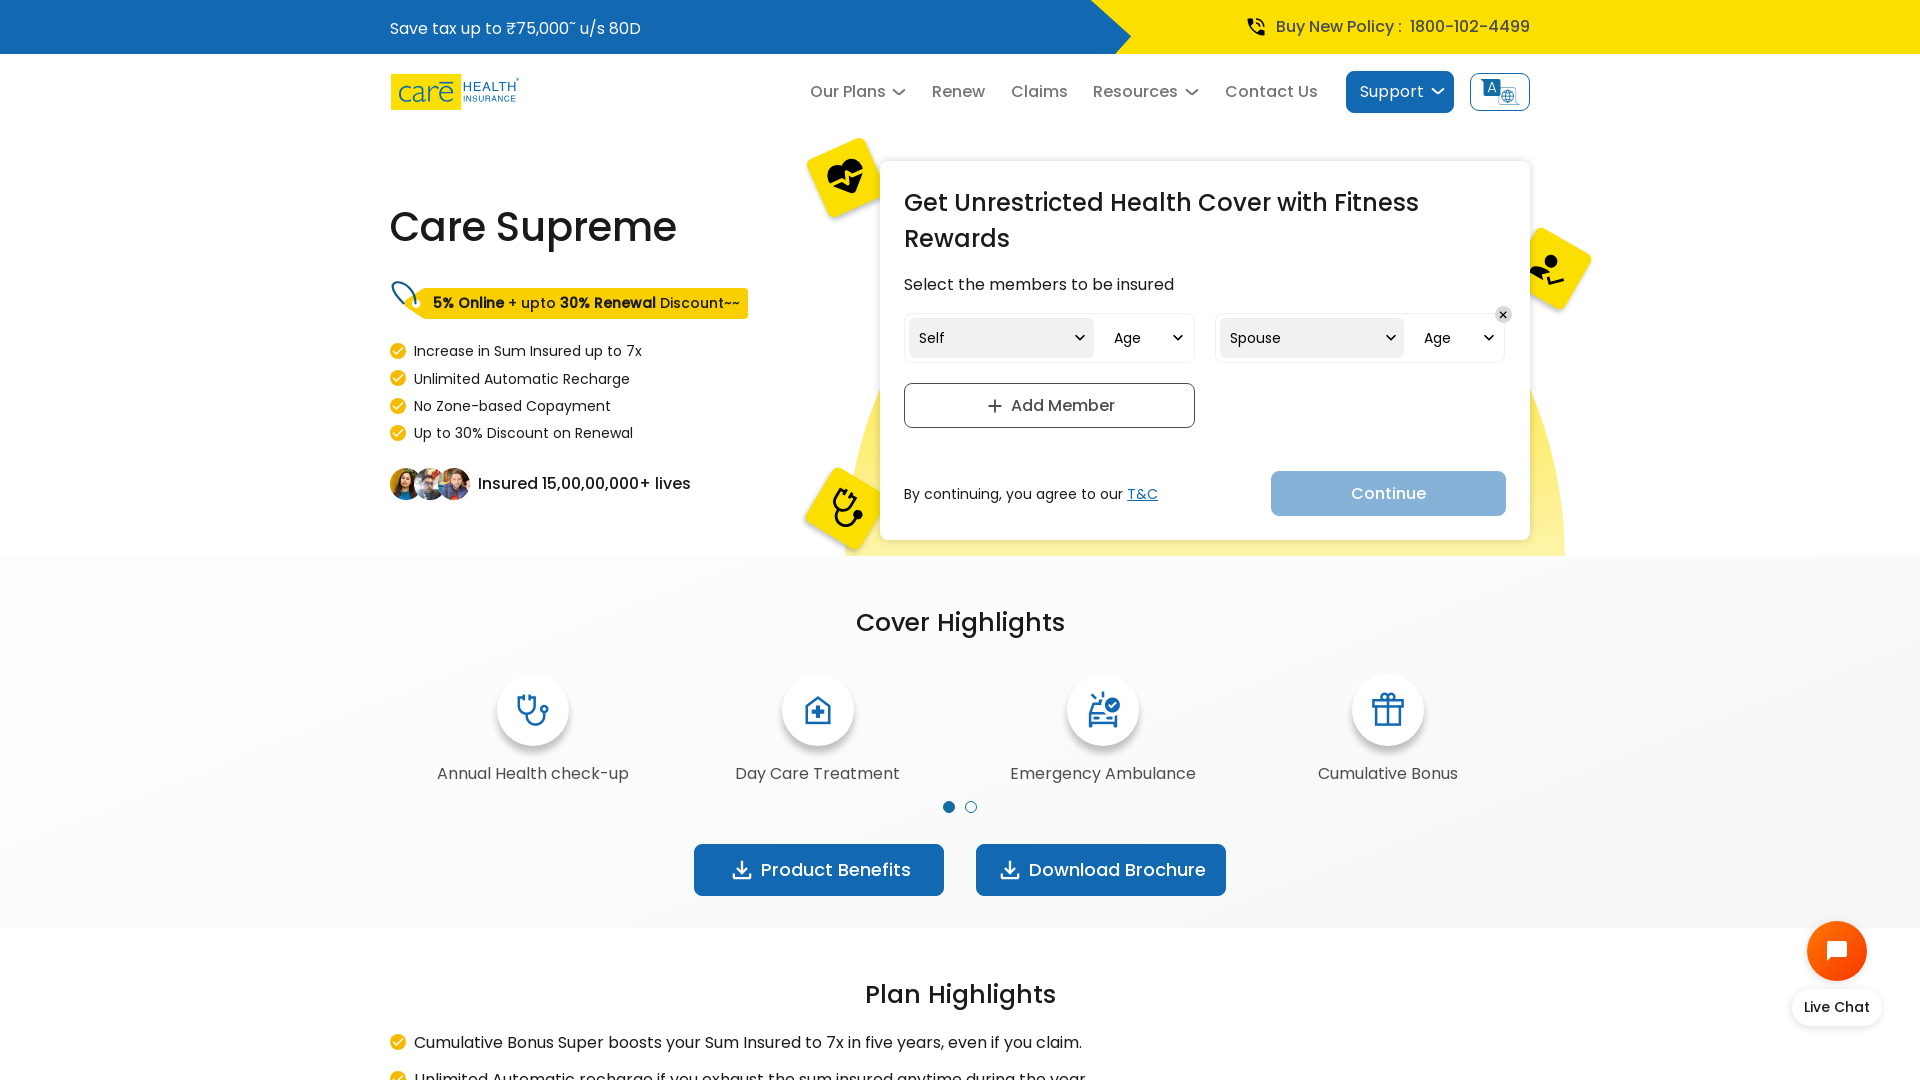

Page fully loaded - network idle state reached
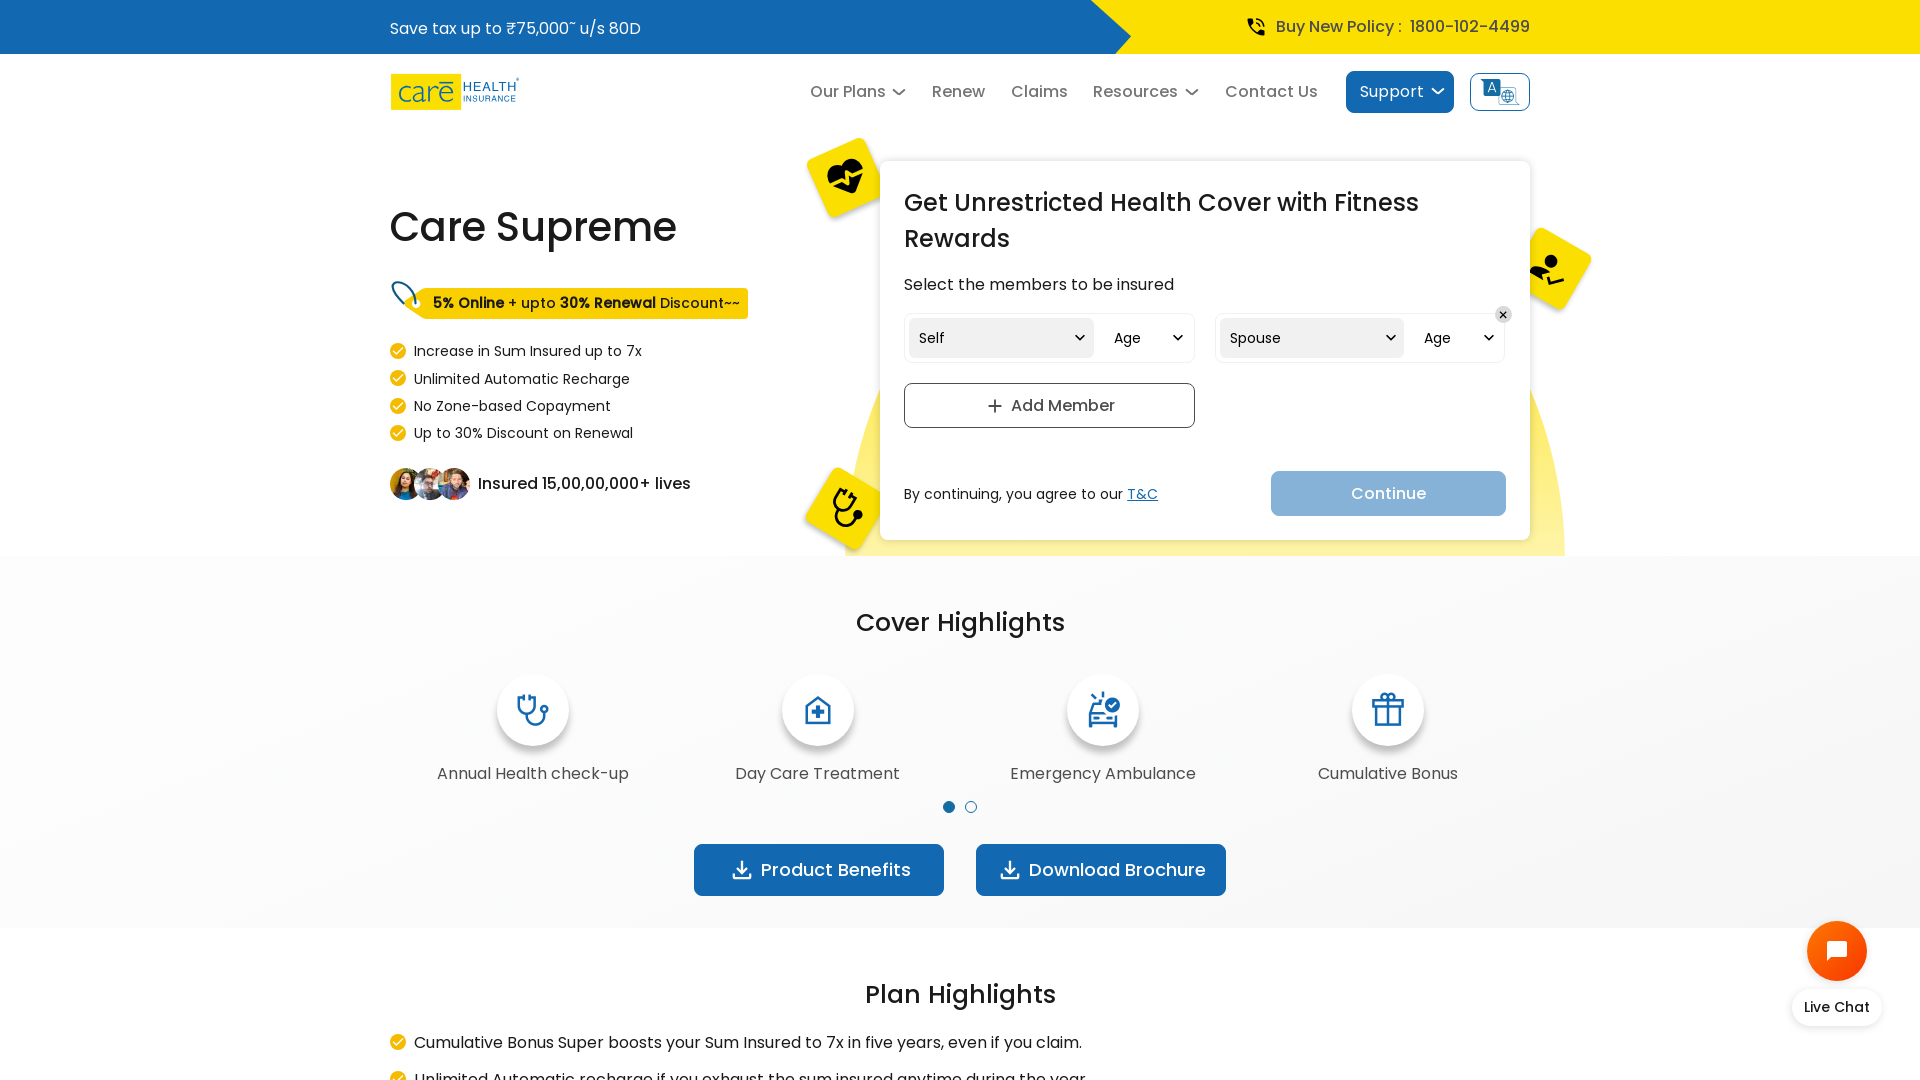

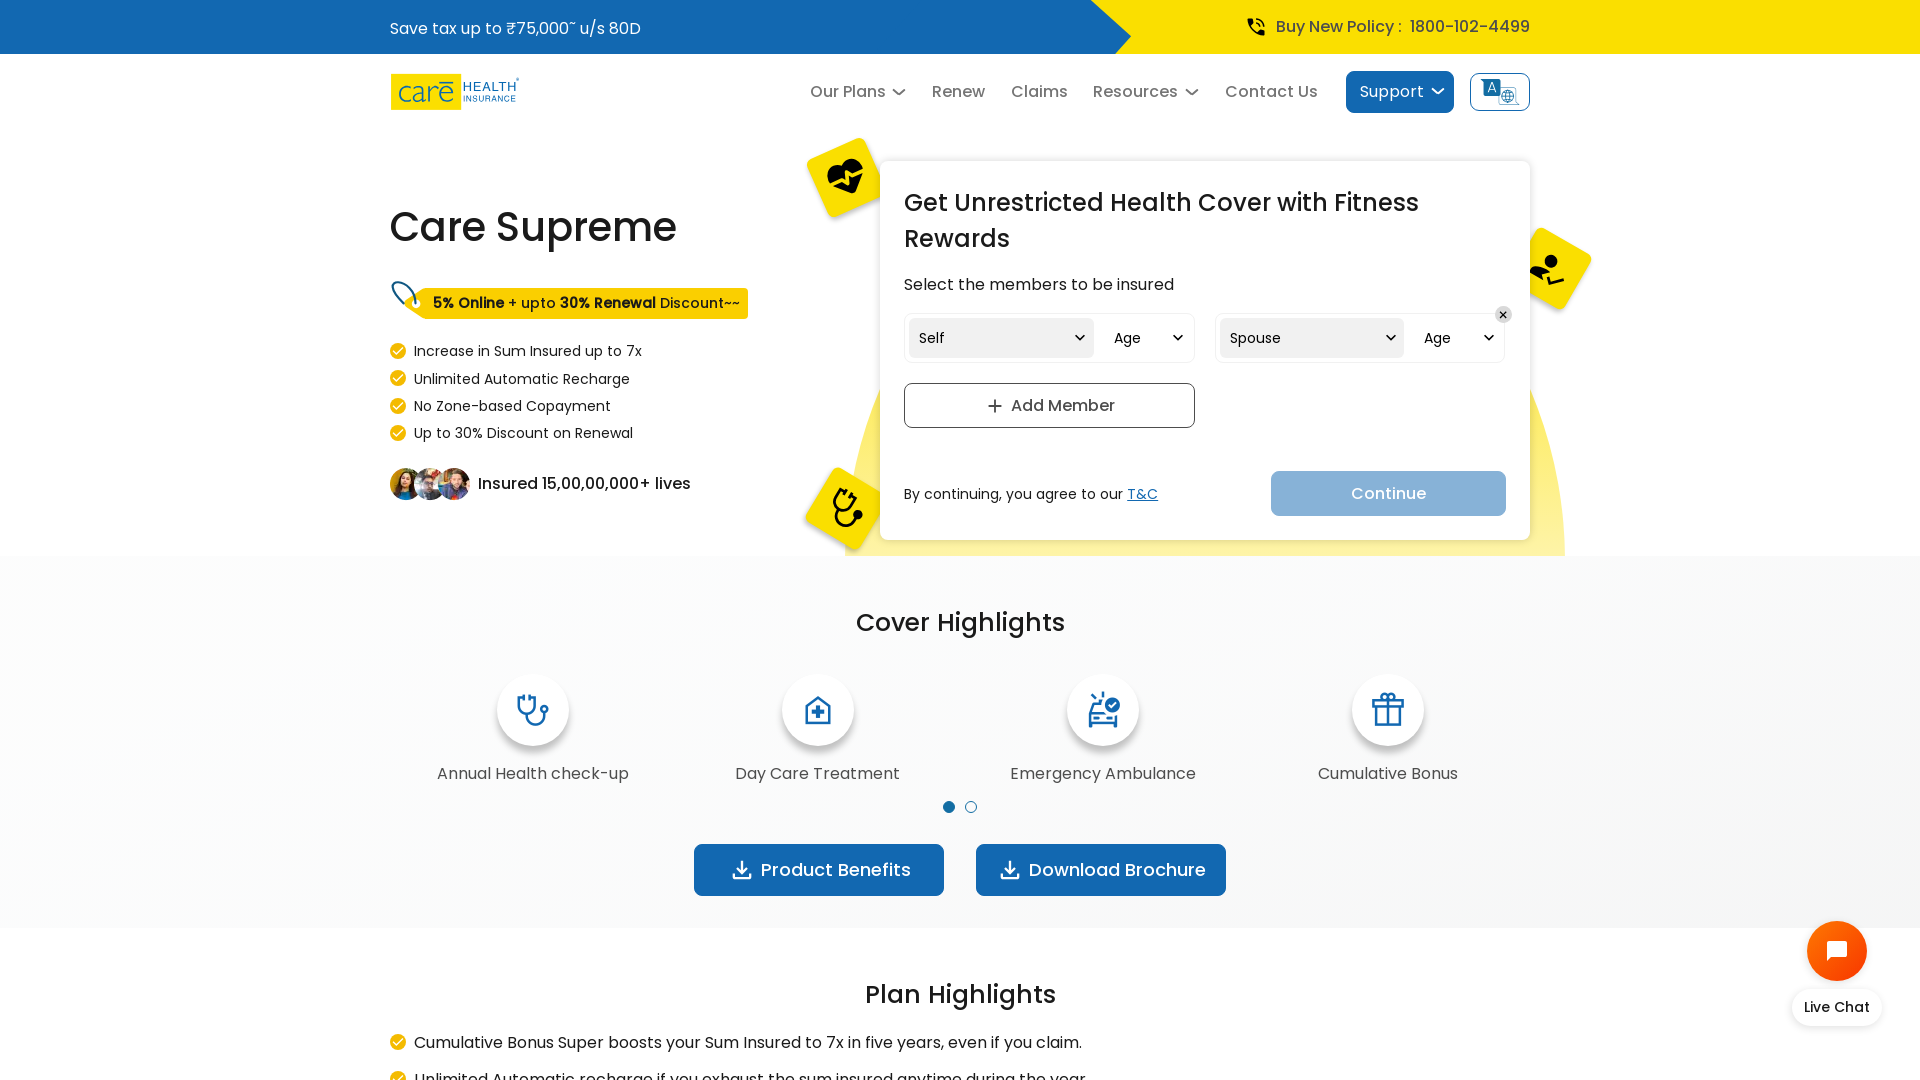